Tests dropdown selection functionality on a registration form by selecting a skill from the Skills dropdown using visible text

Starting URL: https://demo.automationtesting.in/Register.html

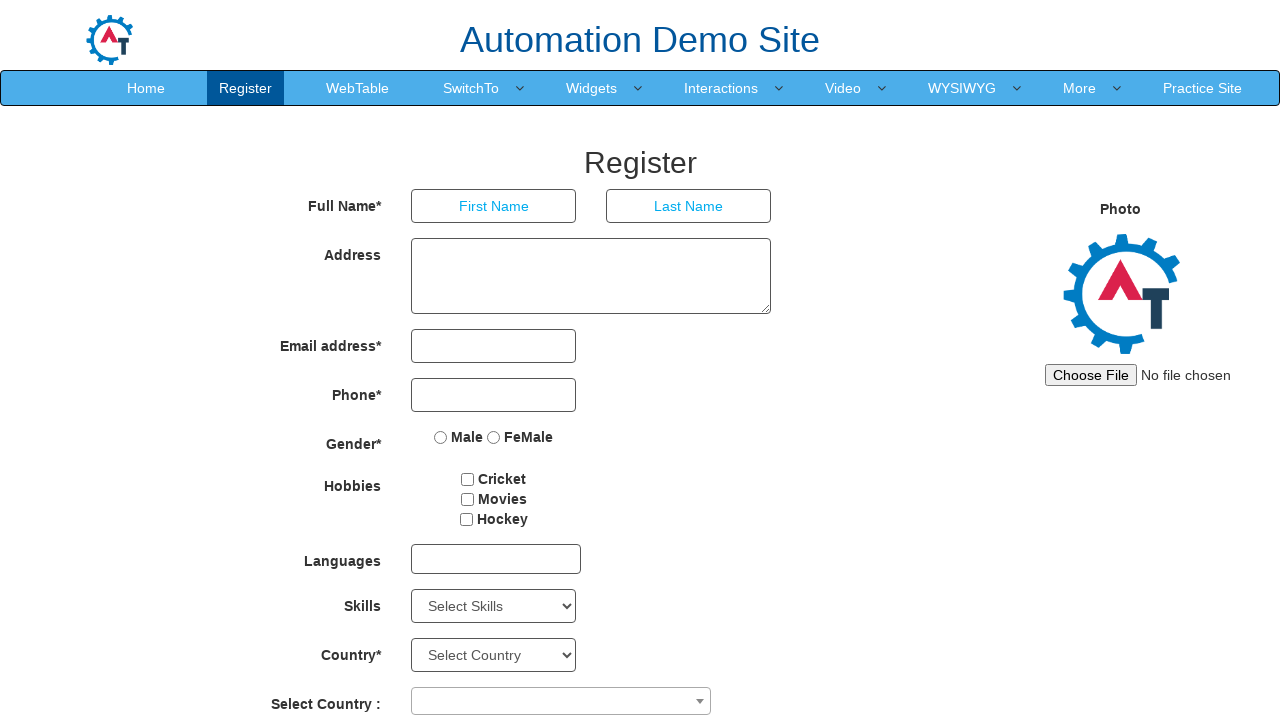

Waited for Skills dropdown to be visible
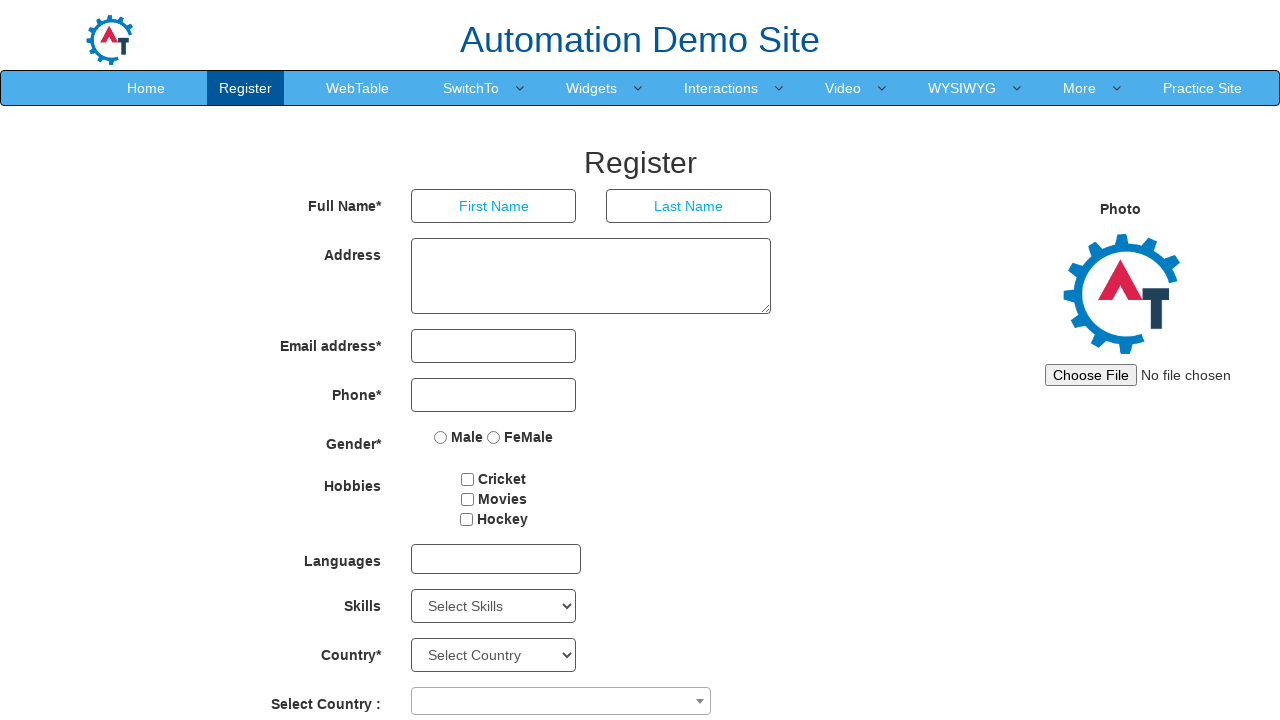

Selected 'iOS' from Skills dropdown by visible text on #Skills
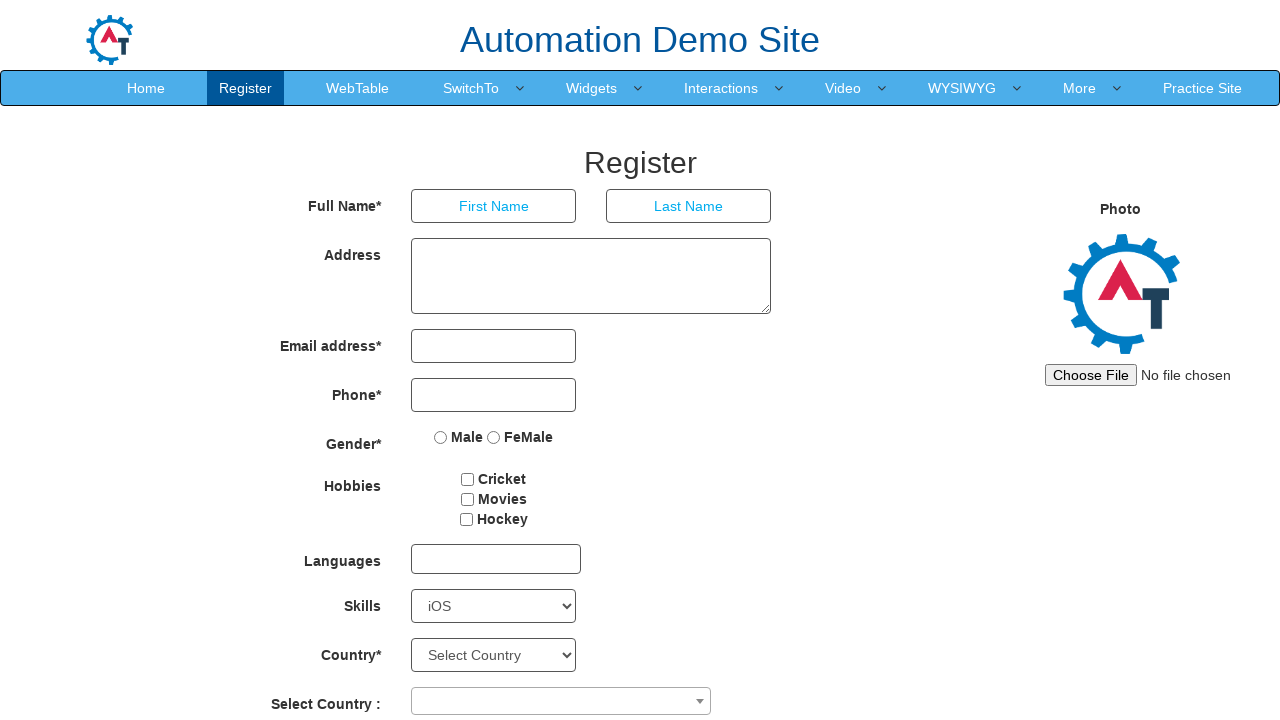

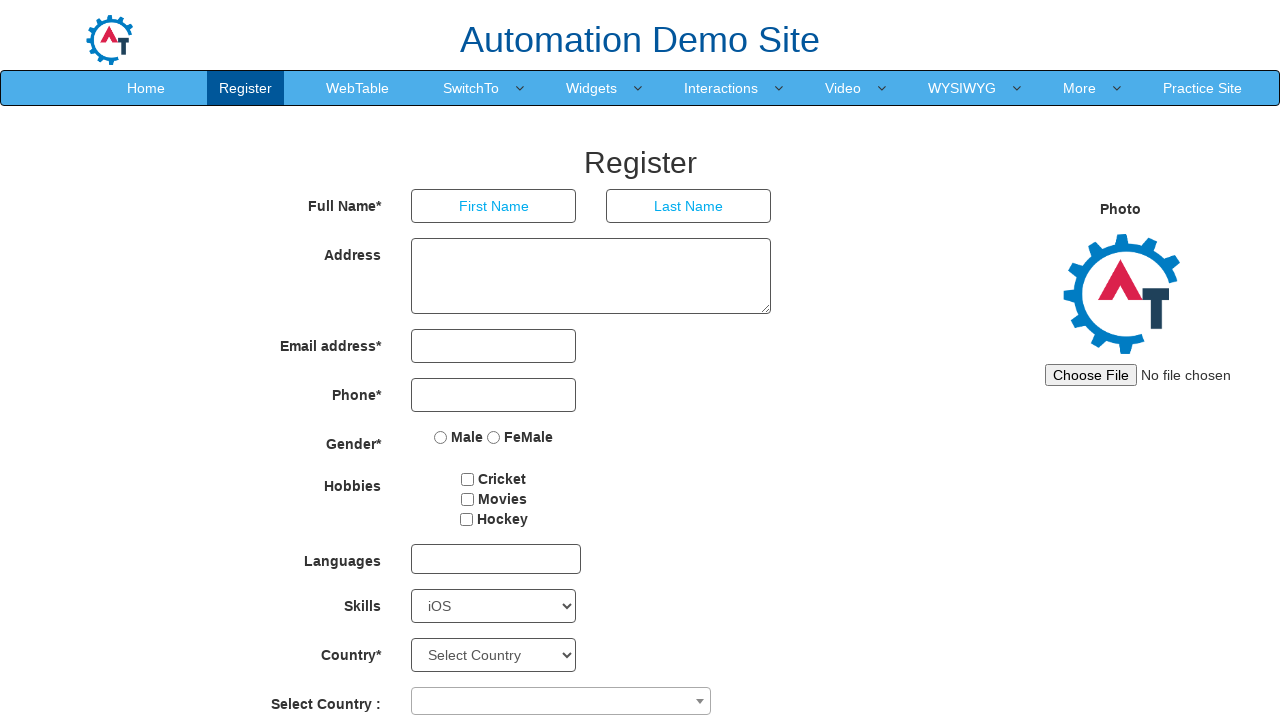